Navigates to a page with a large DOM and locates a specific element by ID, demonstrating element highlighting functionality for debugging purposes.

Starting URL: http://the-internet.herokuapp.com/large

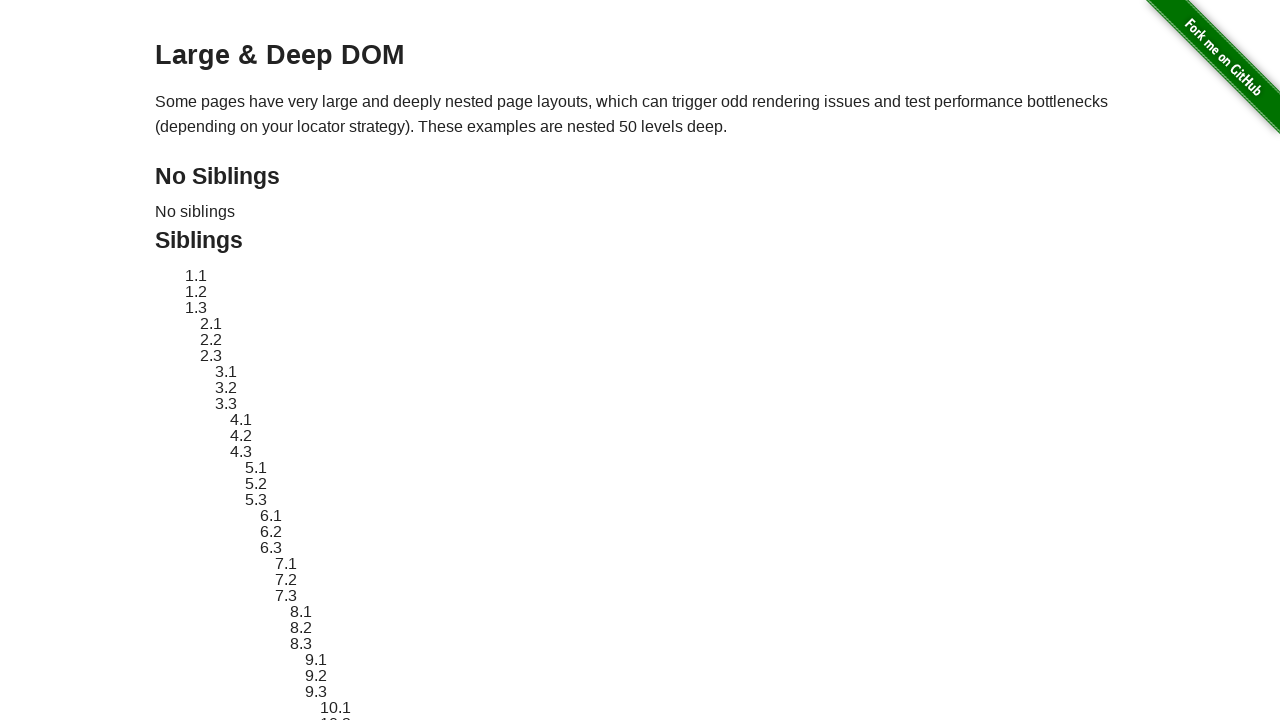

Waited for target element with ID 'sibling-2.3' to be visible
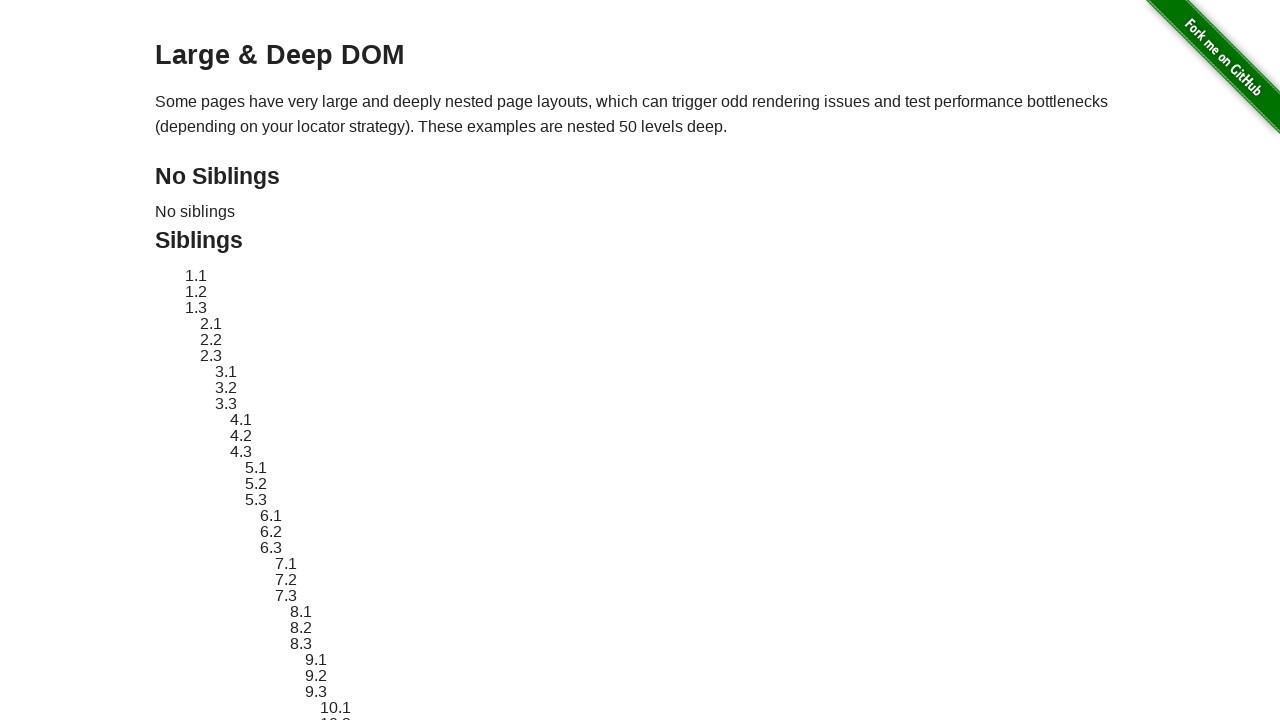

Applied red dashed border highlight to target element for debugging
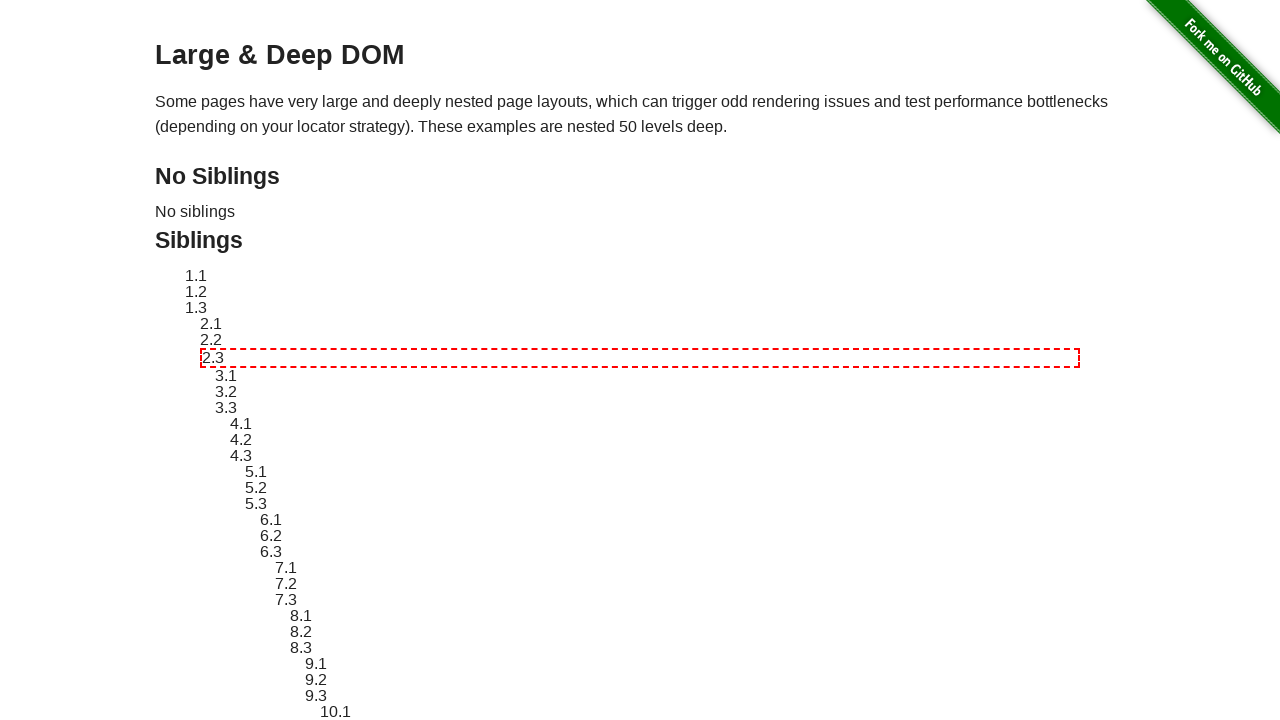

Waited 2 seconds to observe the highlighted element
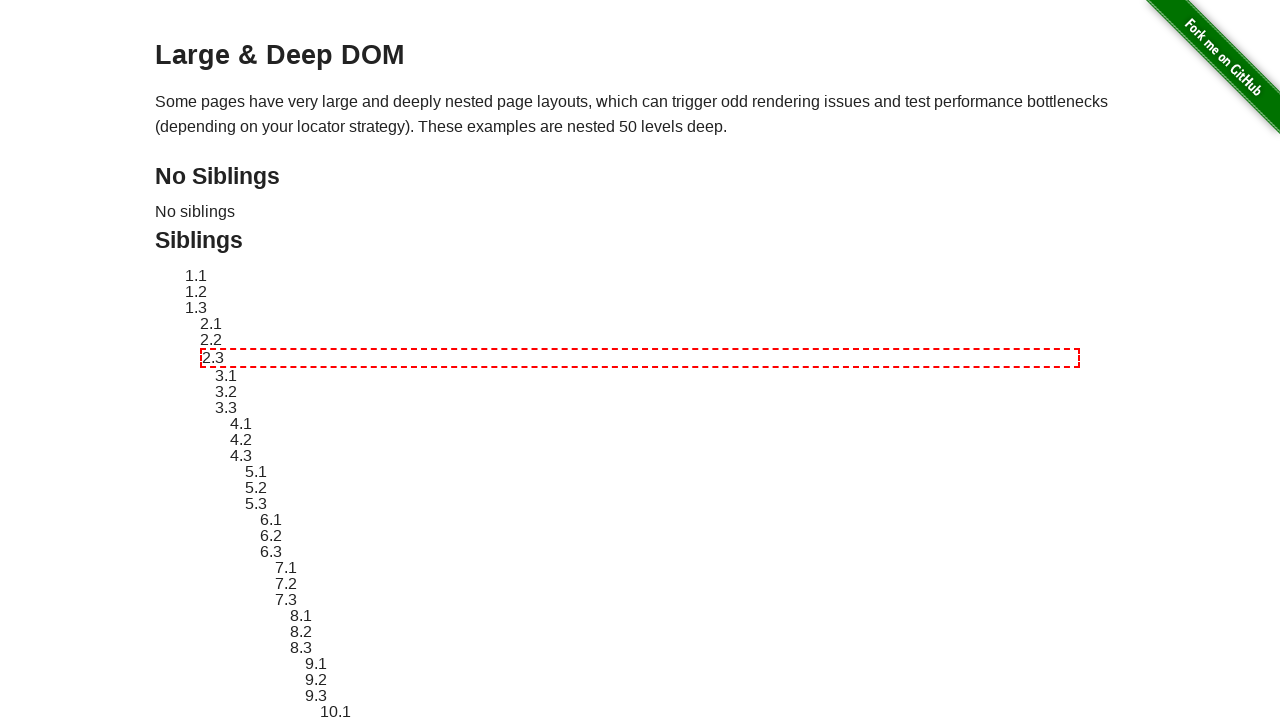

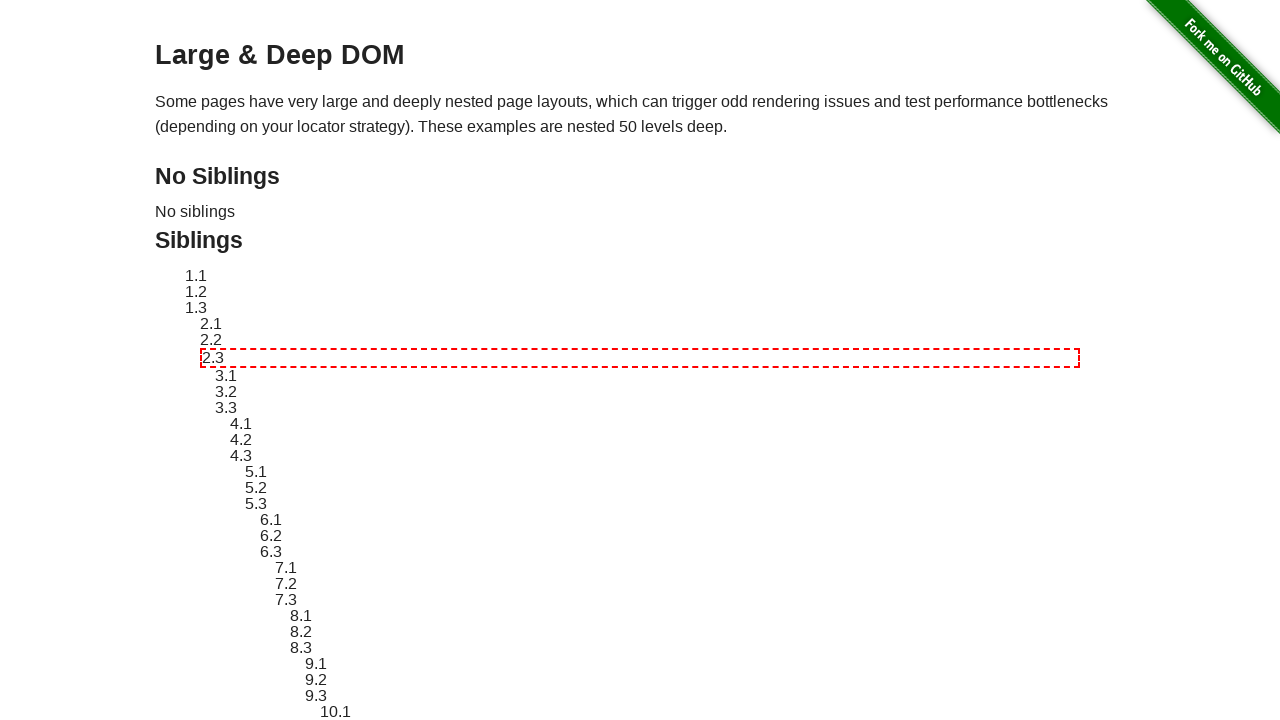